Tests that edits are saved when the input field loses focus (blur event)

Starting URL: https://demo.playwright.dev/todomvc

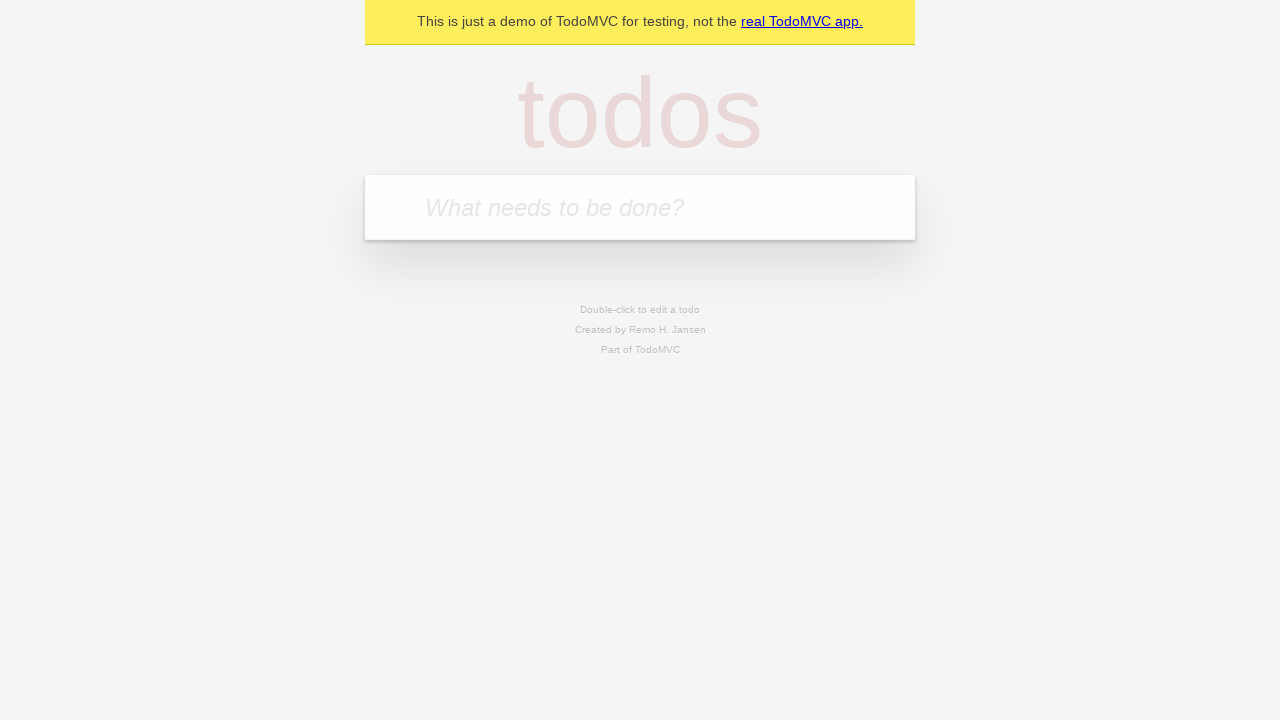

Filled new todo input with 'buy some cheese' on internal:attr=[placeholder="What needs to be done?"i]
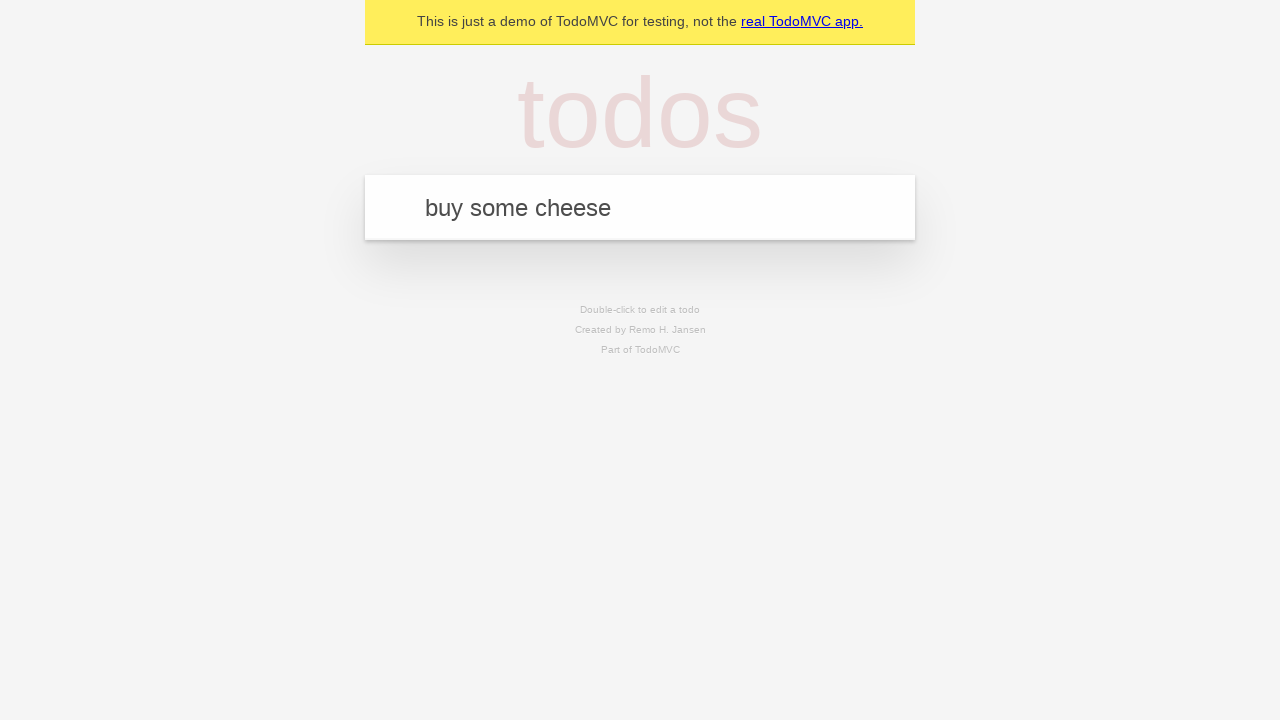

Pressed Enter to create todo: 'buy some cheese' on internal:attr=[placeholder="What needs to be done?"i]
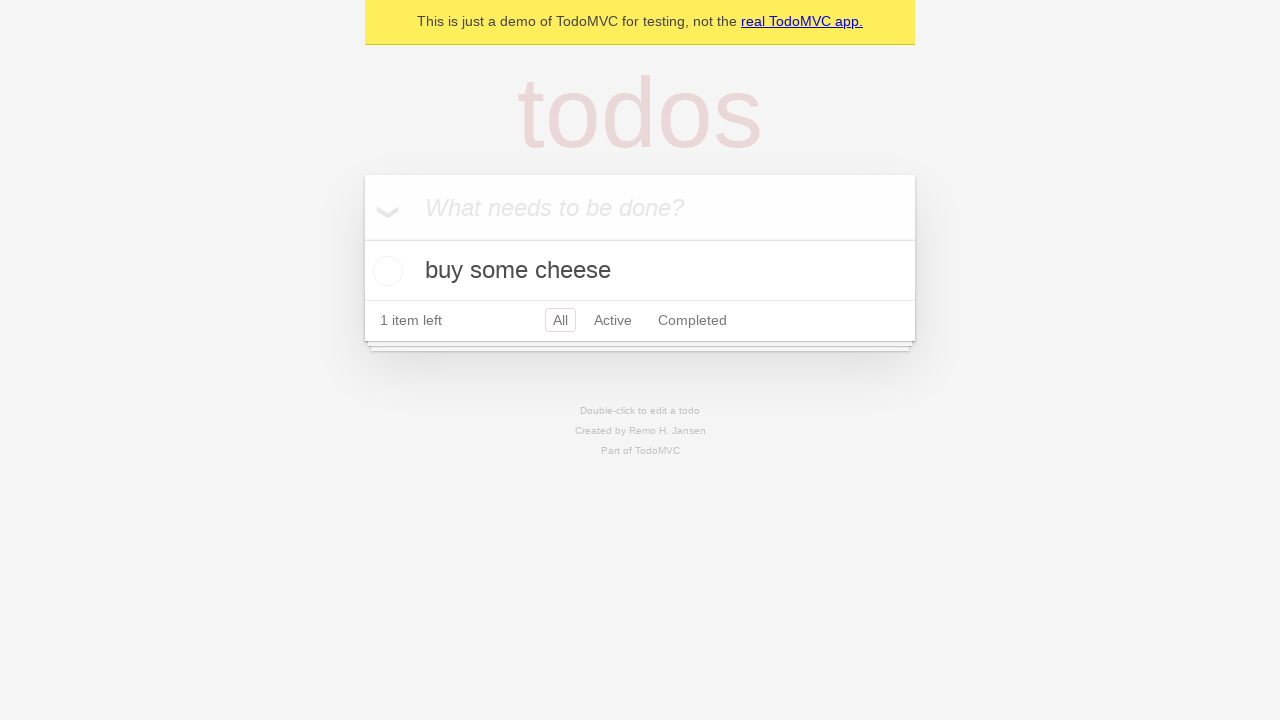

Filled new todo input with 'feed the cat' on internal:attr=[placeholder="What needs to be done?"i]
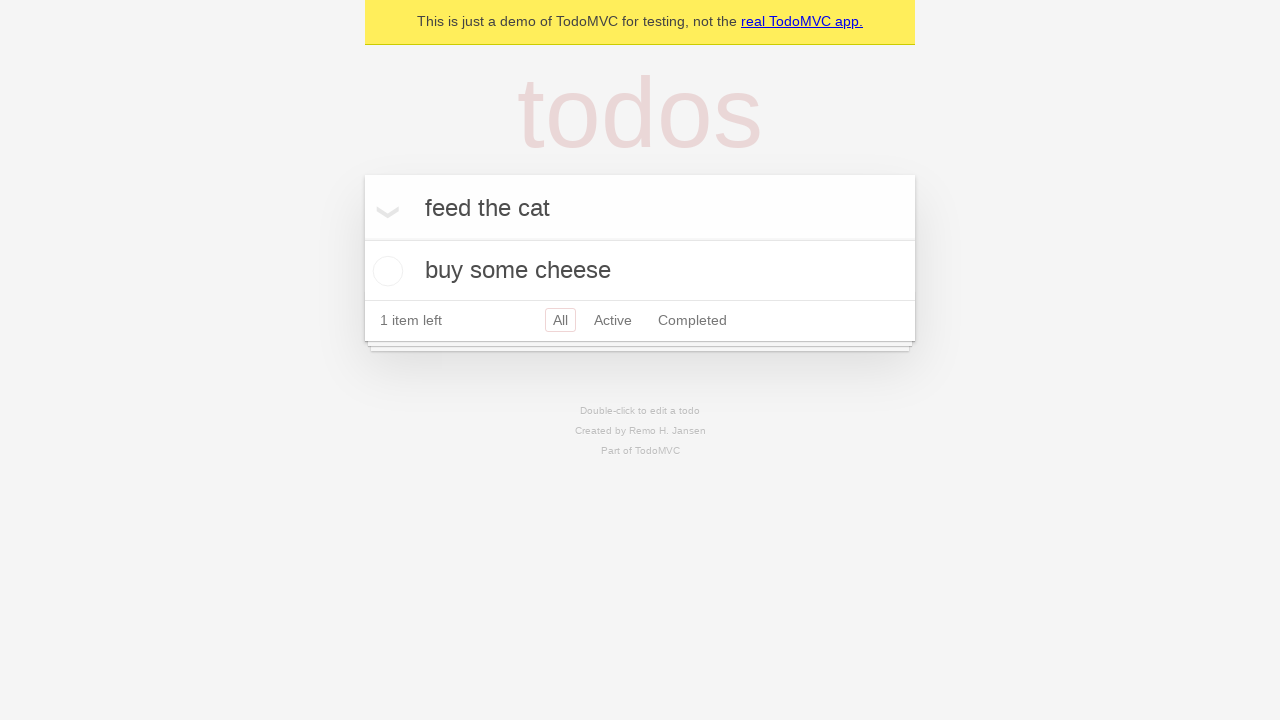

Pressed Enter to create todo: 'feed the cat' on internal:attr=[placeholder="What needs to be done?"i]
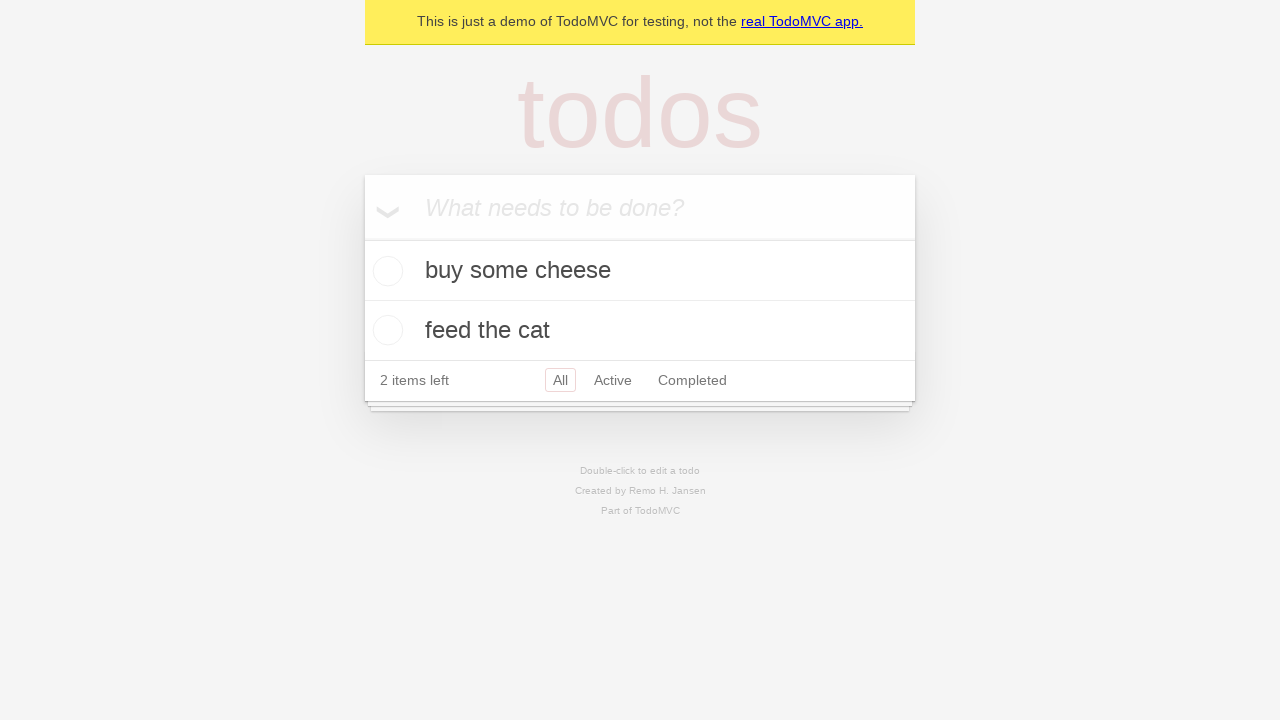

Filled new todo input with 'book a doctors appointment' on internal:attr=[placeholder="What needs to be done?"i]
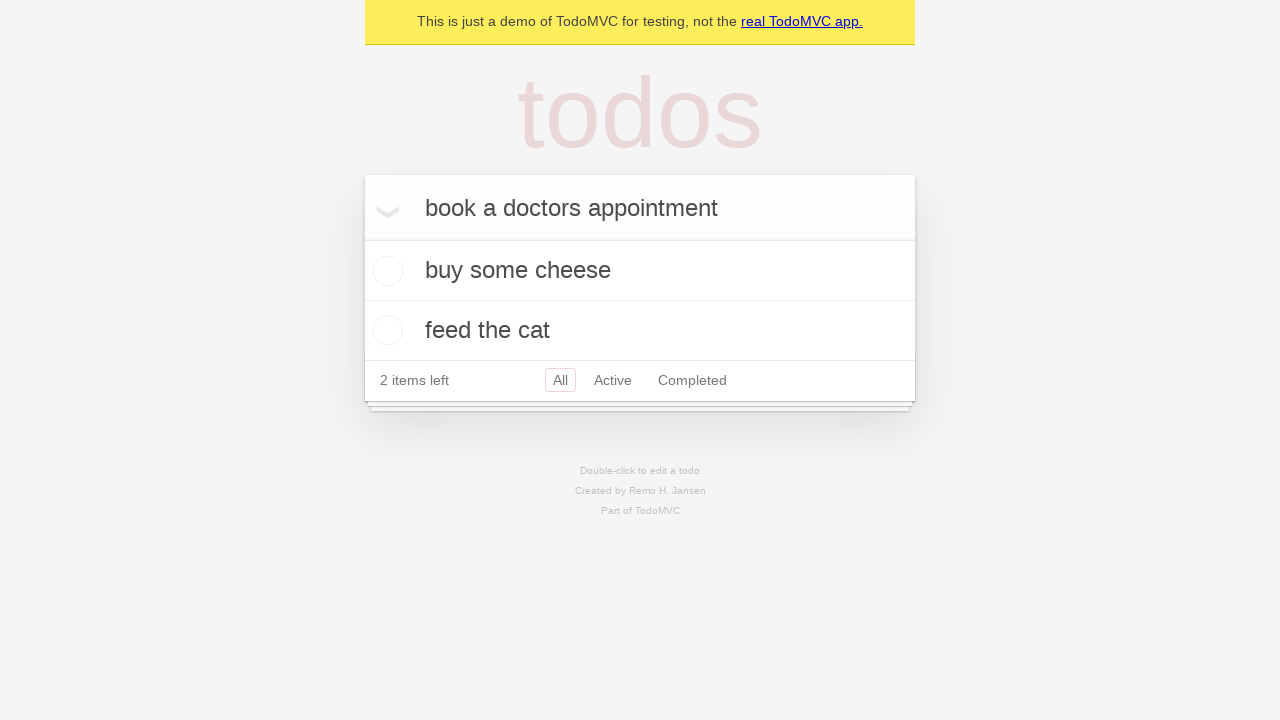

Pressed Enter to create todo: 'book a doctors appointment' on internal:attr=[placeholder="What needs to be done?"i]
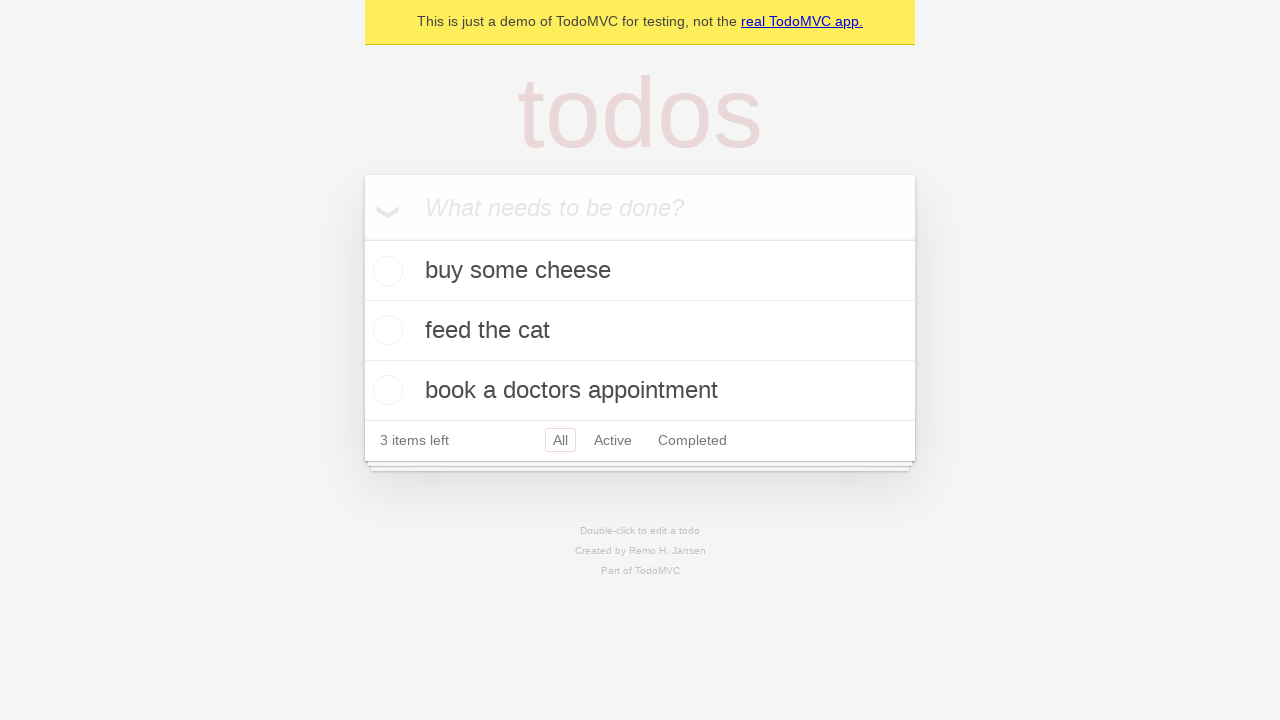

Double-clicked second todo item to enter edit mode at (640, 331) on internal:testid=[data-testid="todo-item"s] >> nth=1
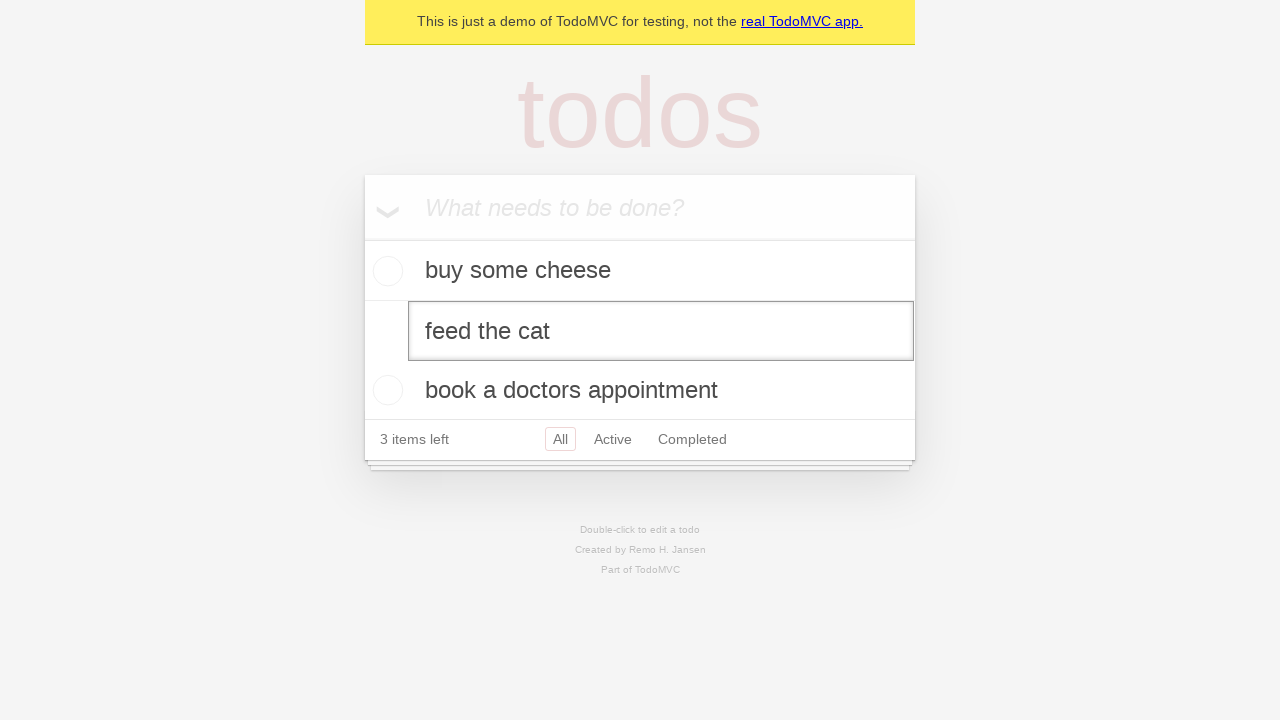

Filled edit textbox with 'buy some sausages' on internal:testid=[data-testid="todo-item"s] >> nth=1 >> internal:role=textbox[nam
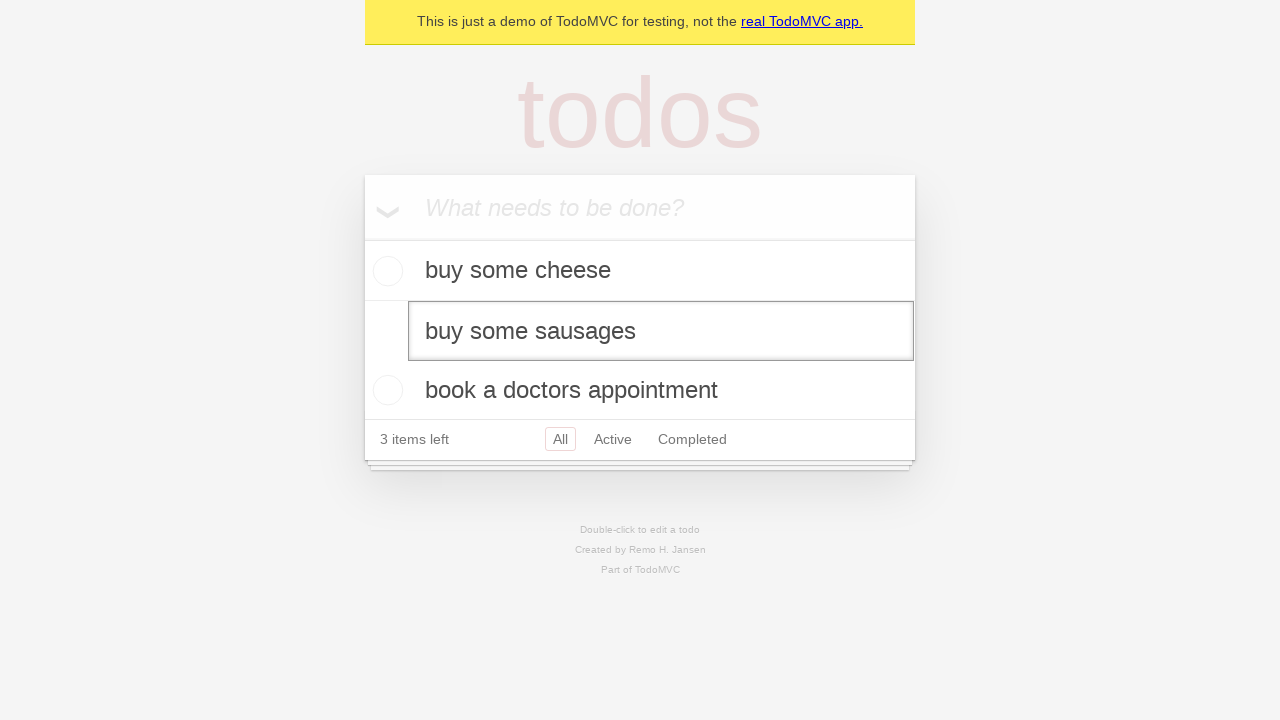

Dispatched blur event to save edits on second todo
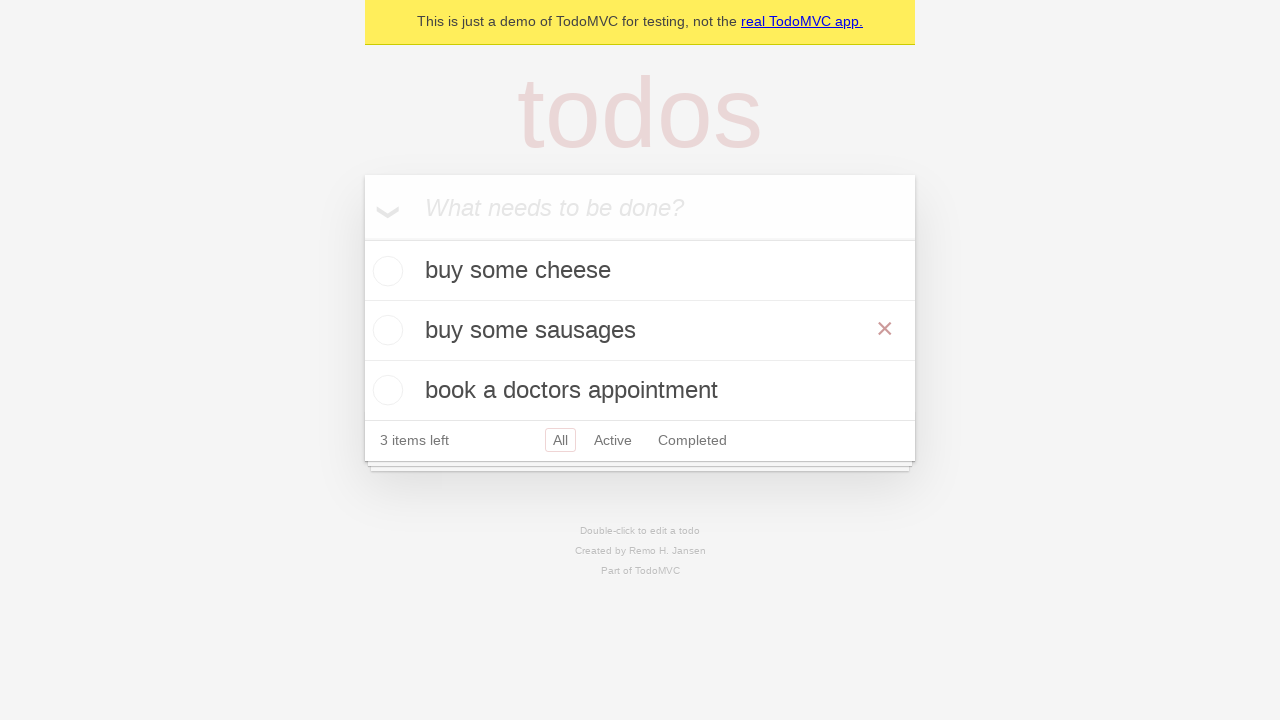

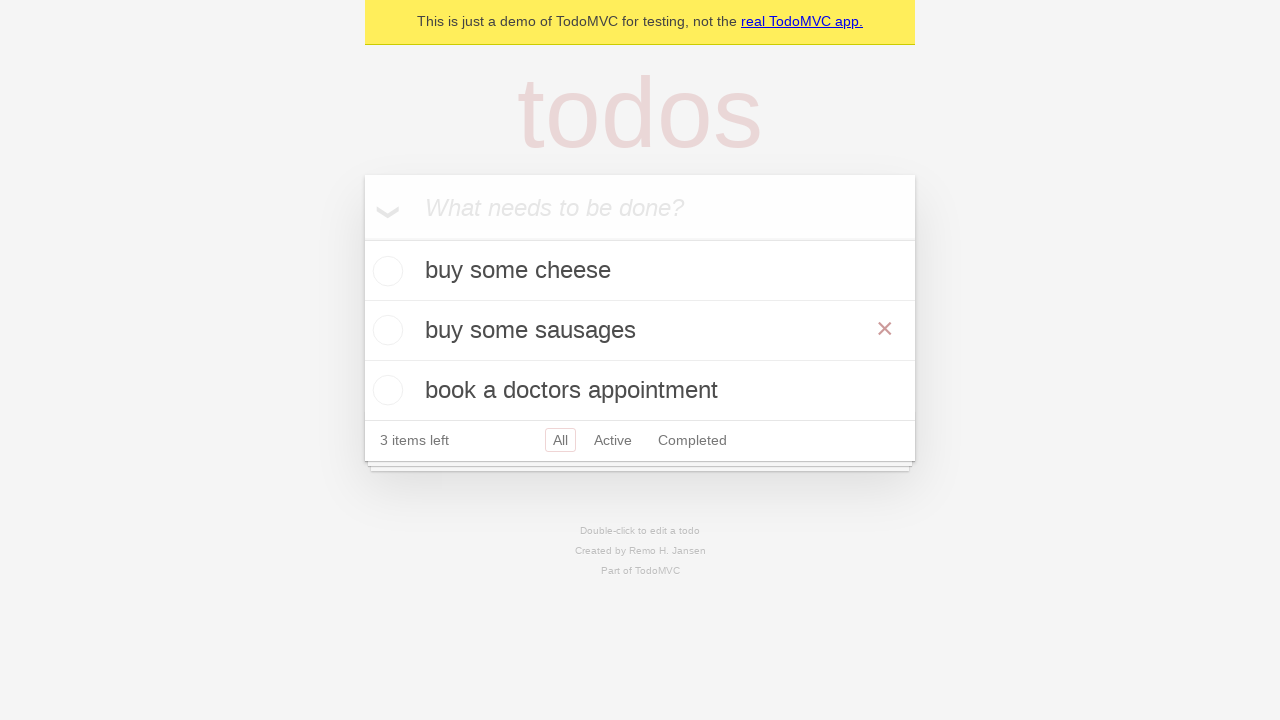